Tests dynamic loading by clicking START button and verifying "Hello World!" text appears with 5 second implicit wait

Starting URL: http://the-internet.herokuapp.com/dynamic_loading/2

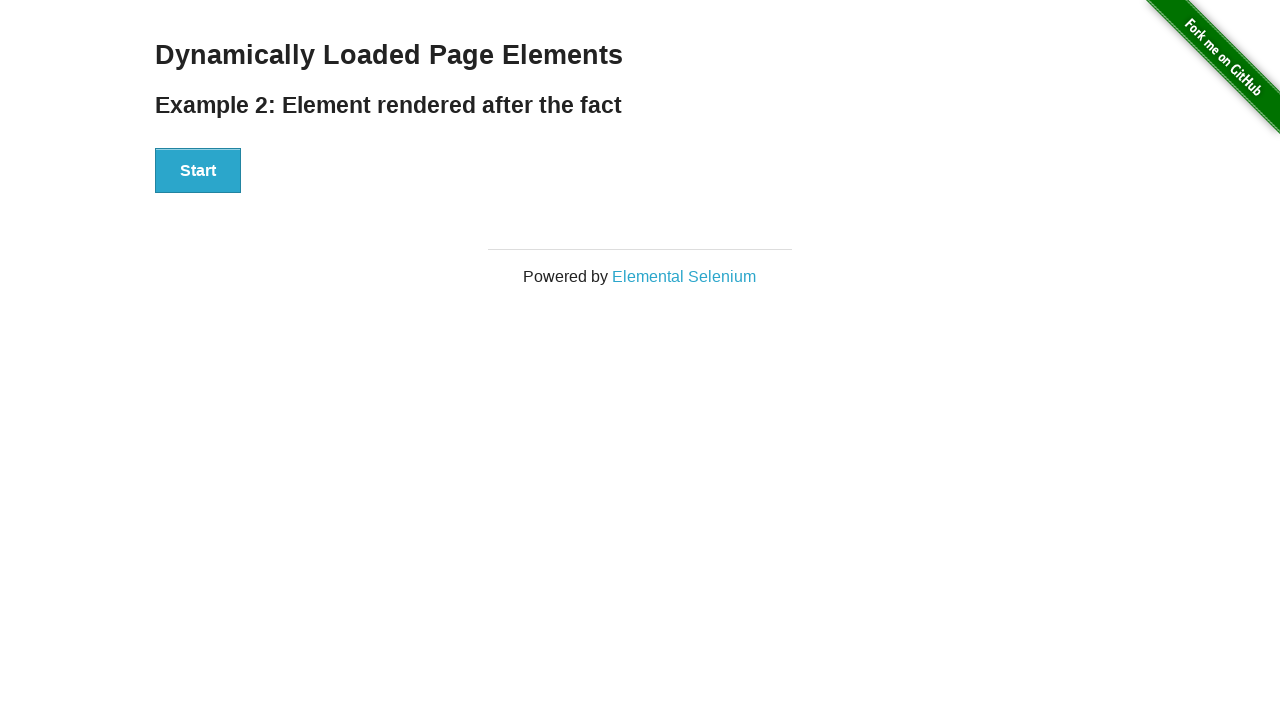

Clicked START button to trigger dynamic loading at (198, 171) on xpath=//div[@id='start']/button
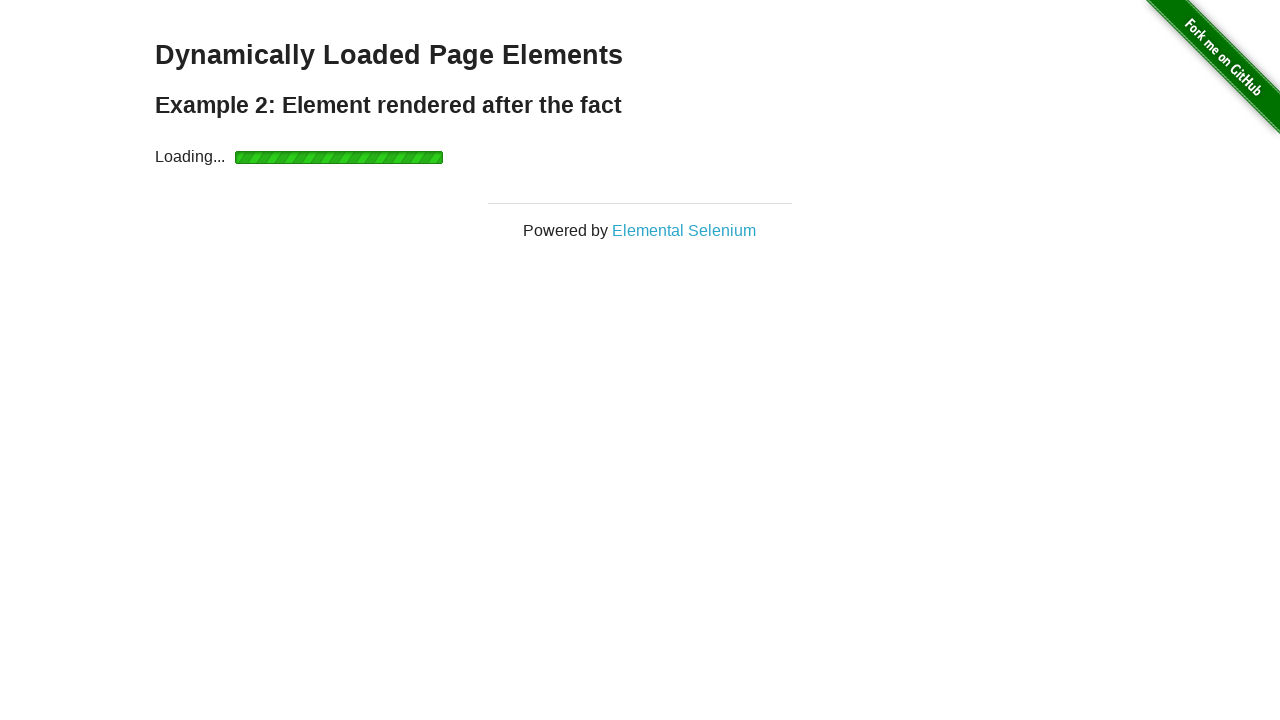

Waited for 'Hello World!' text to appear (5 second implicit wait)
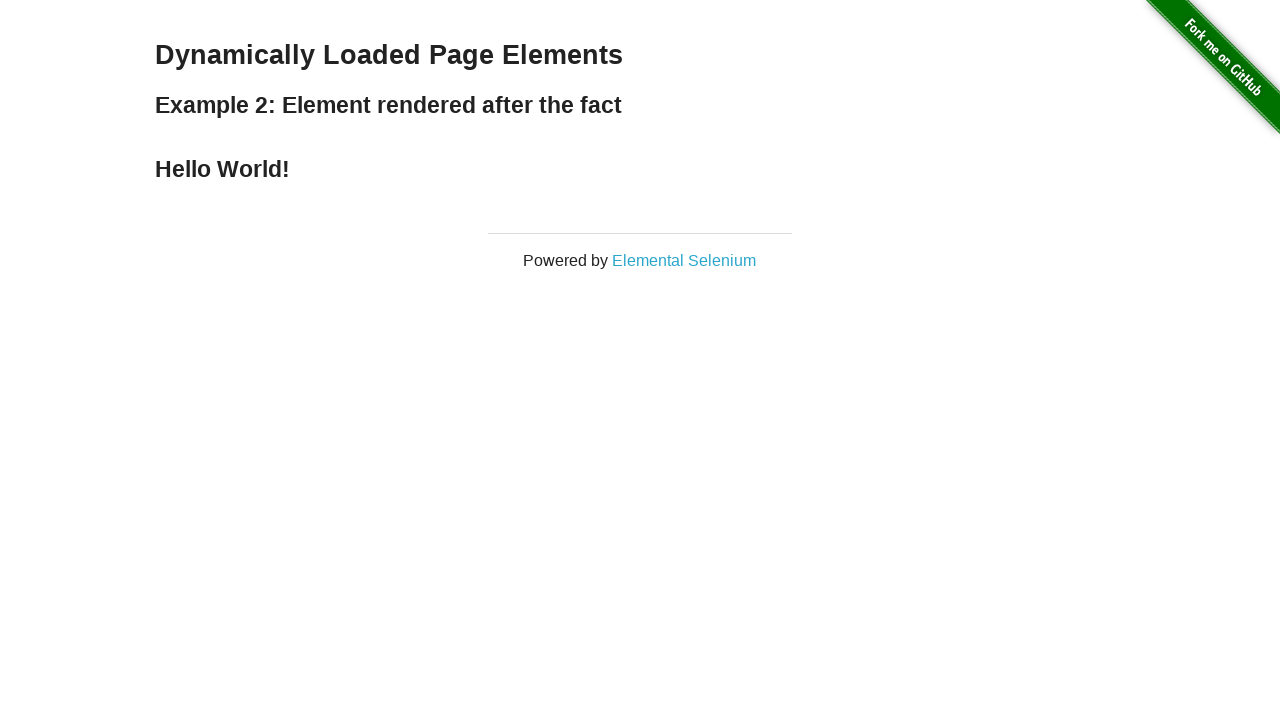

Verified that 'Hello World!' text appeared correctly
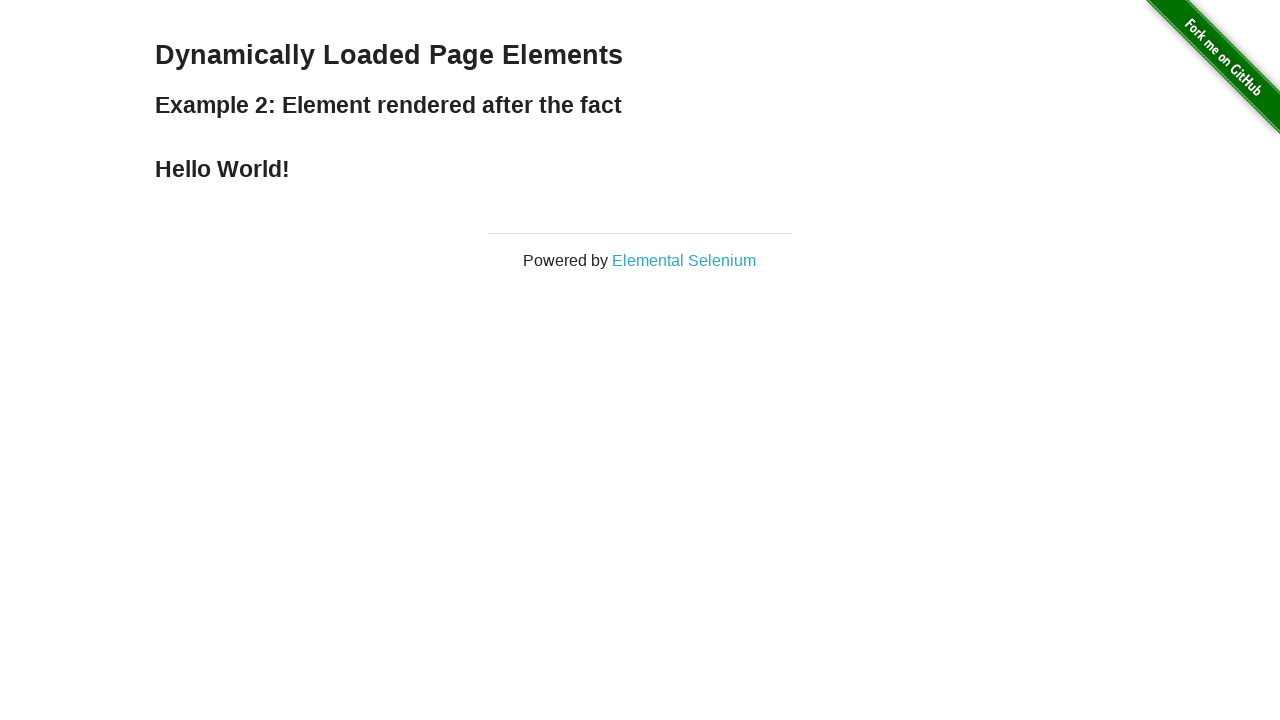

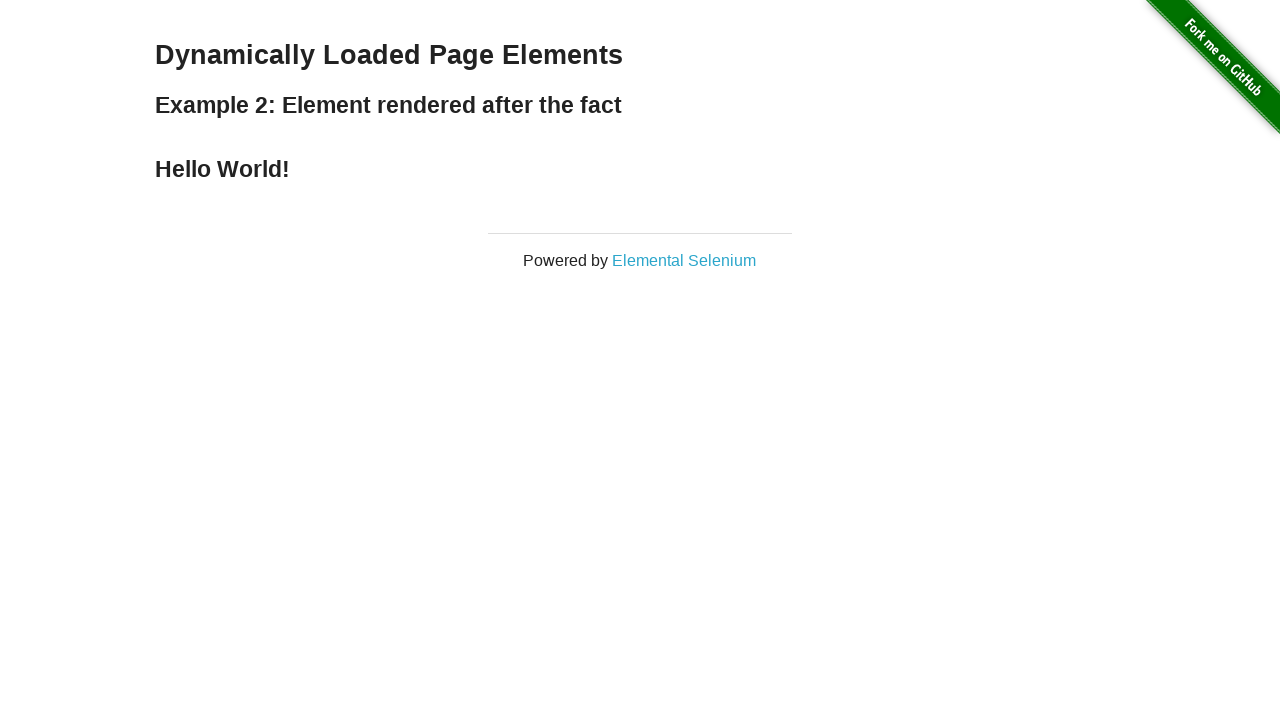